Tests checking and then unchecking a checkbox to verify toggle functionality.

Starting URL: https://the-internet.herokuapp.com/checkboxes

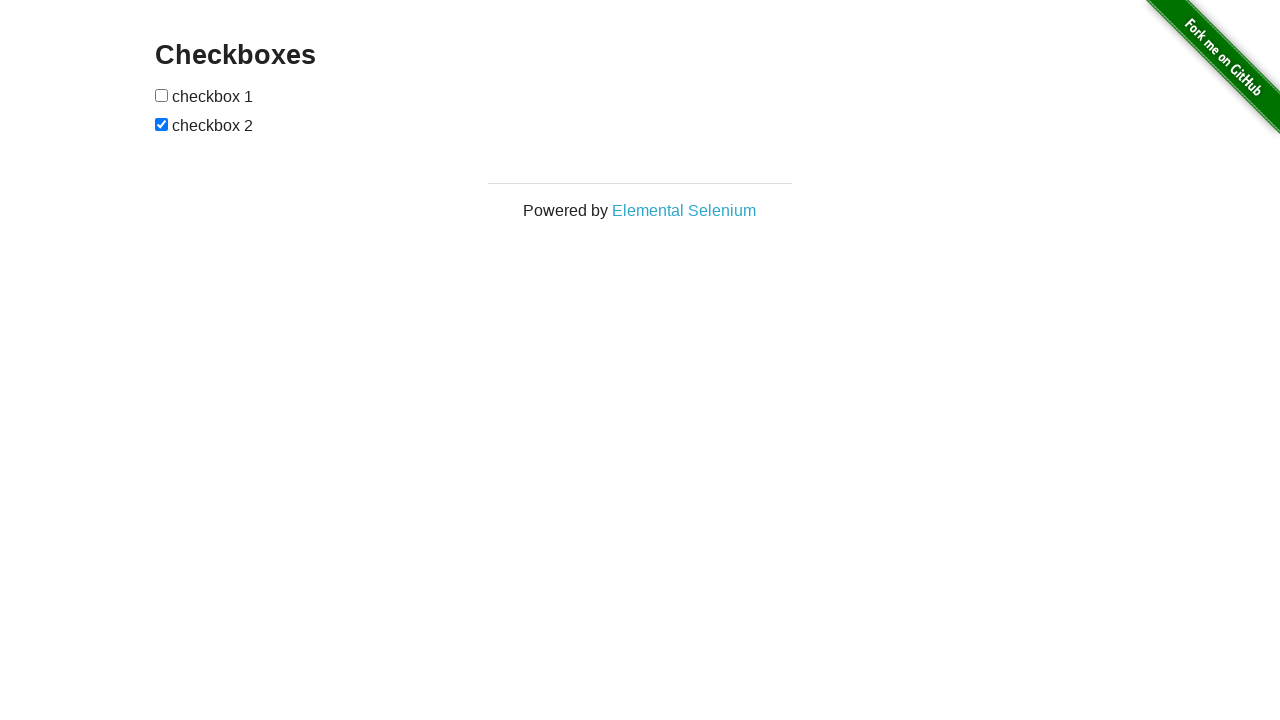

Navigated to checkboxes page
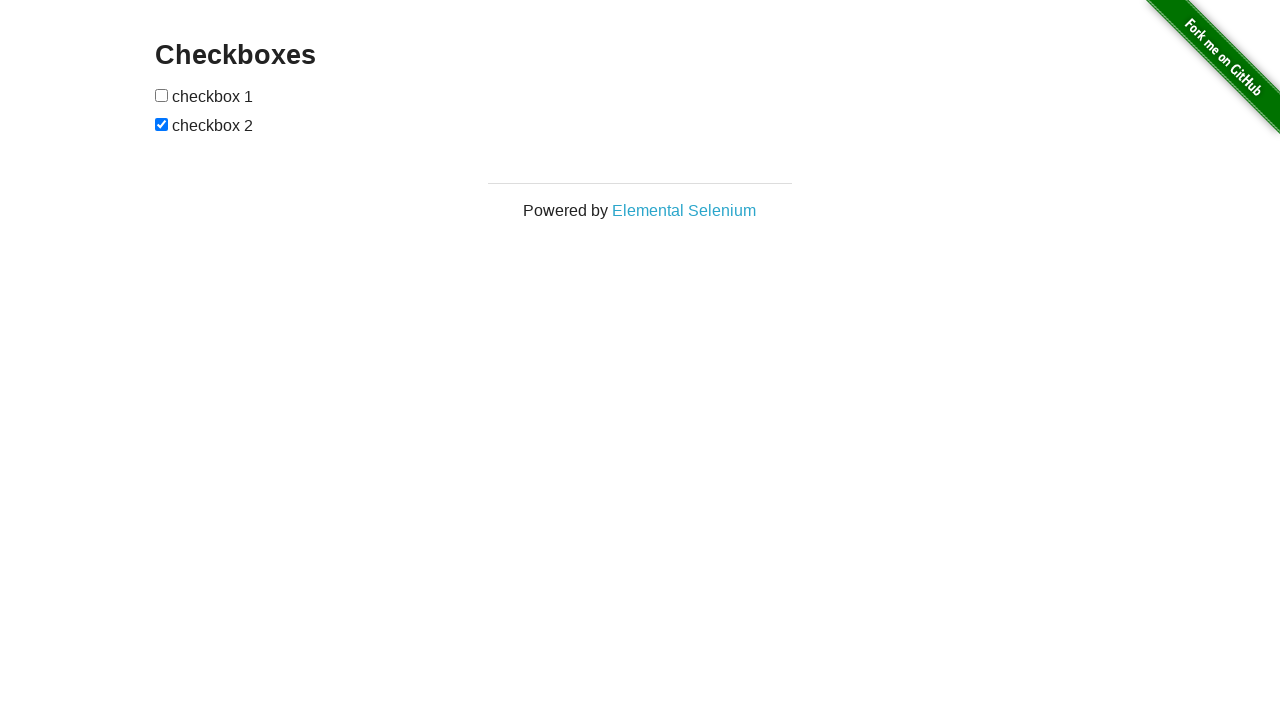

Located the first checkbox
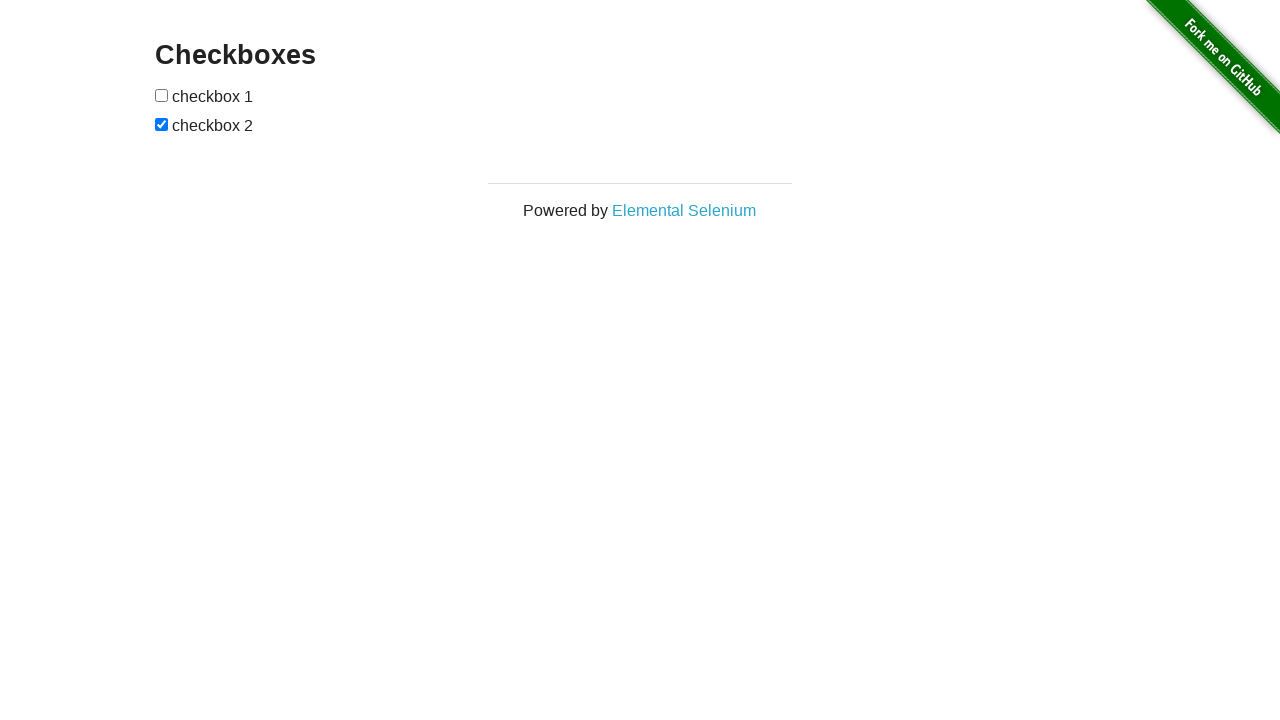

Checked the first checkbox at (162, 95) on internal:role=checkbox >> nth=0
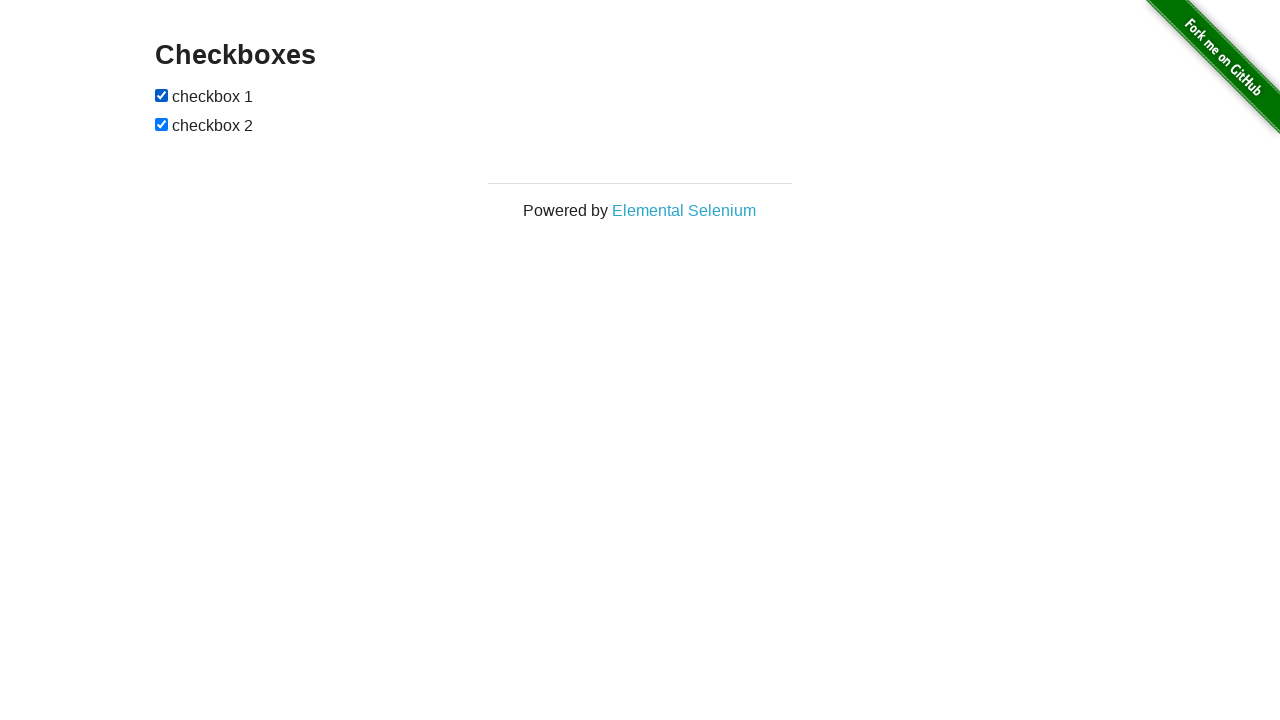

Unchecked the first checkbox at (162, 95) on internal:role=checkbox >> nth=0
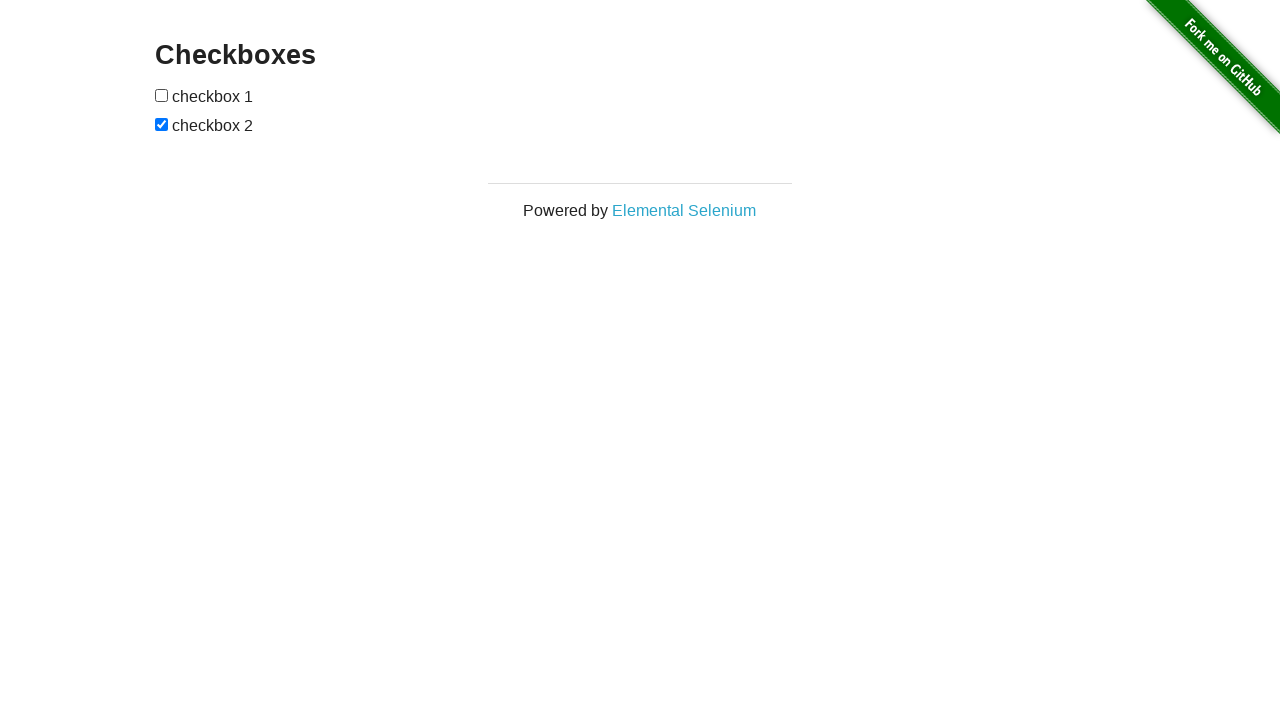

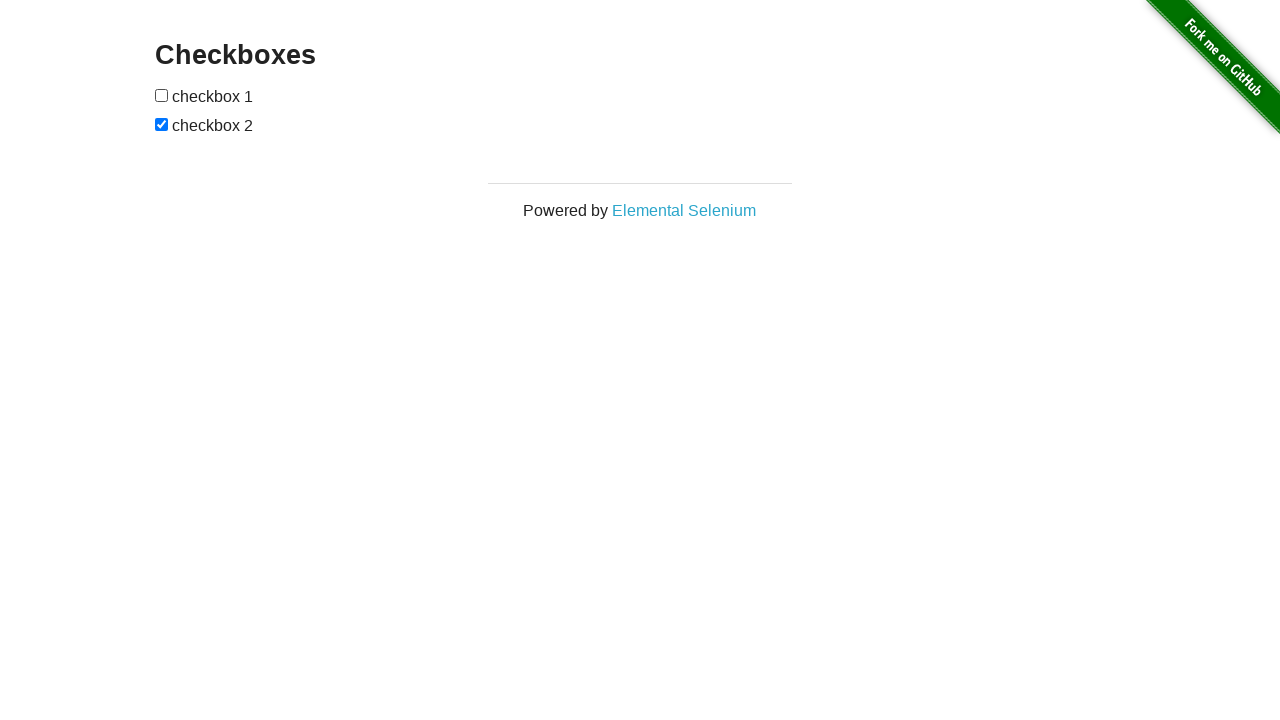